Tests the ISBN search functionality on Inventaire.io by entering an ISBN in the search input and waiting for search results

Starting URL: https://inventaire.io

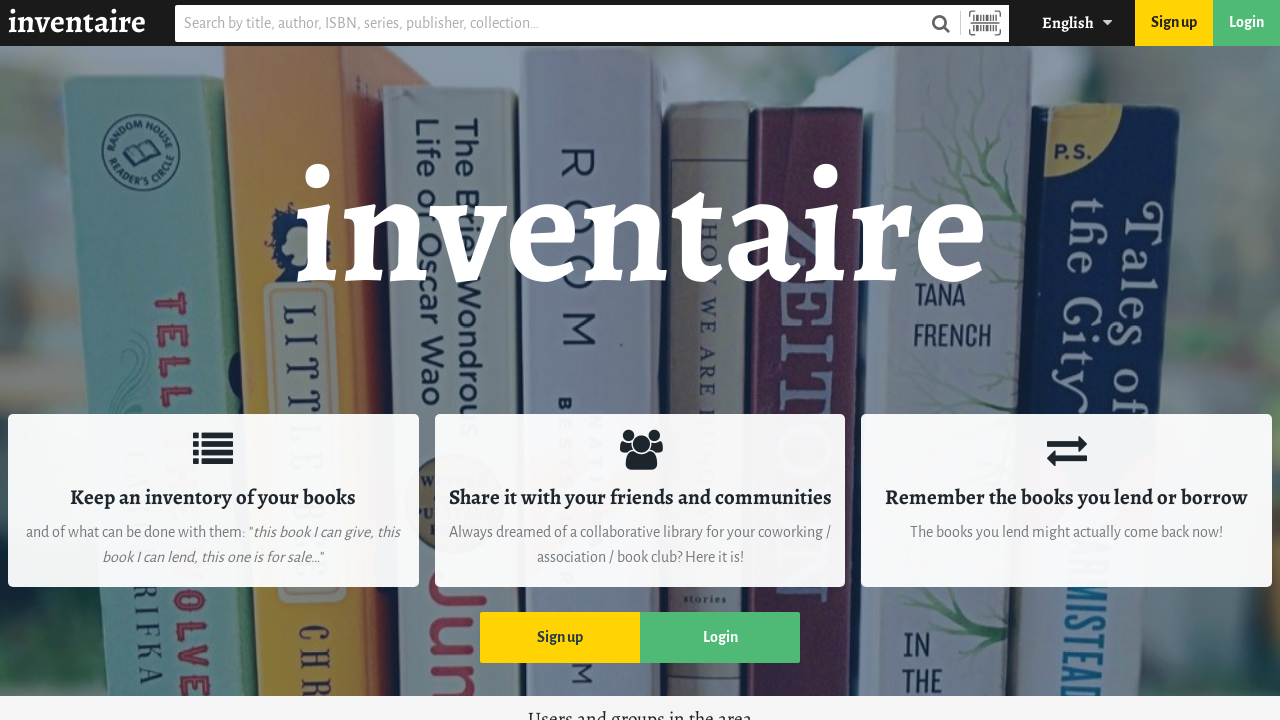

Search input field loaded
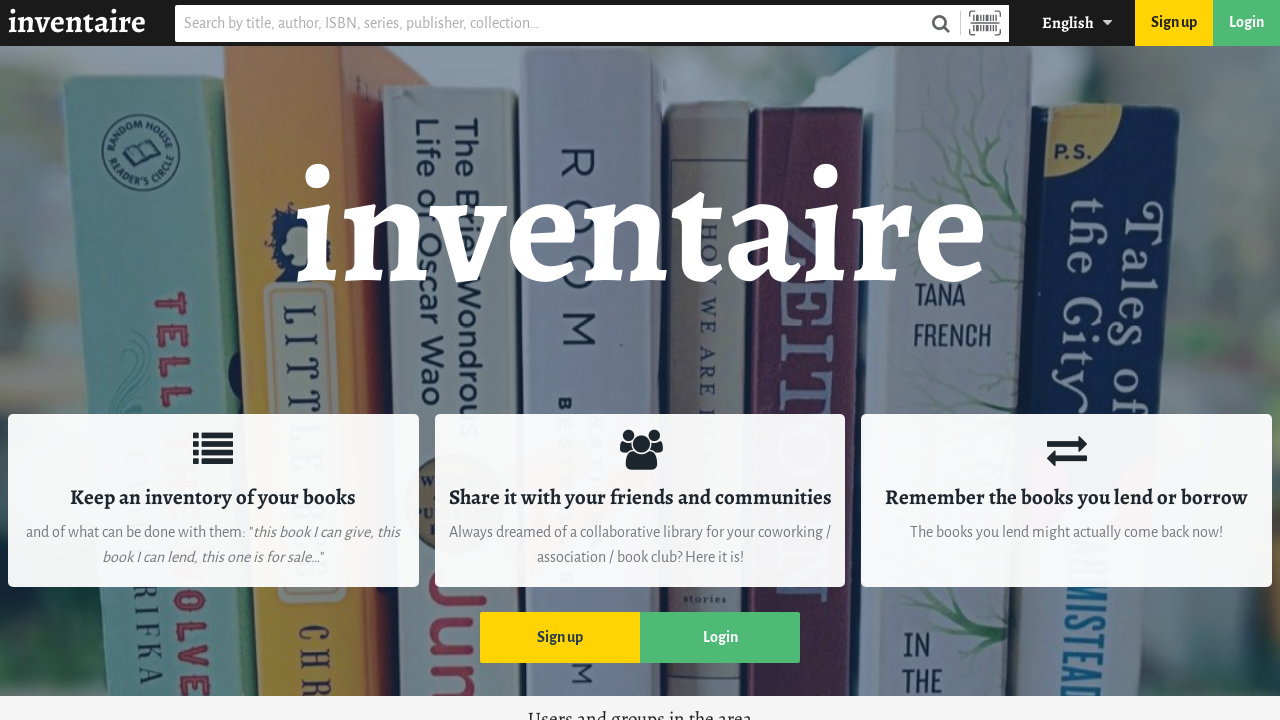

Filled search input with ISBN '978-0-13-468599-1' on nav input
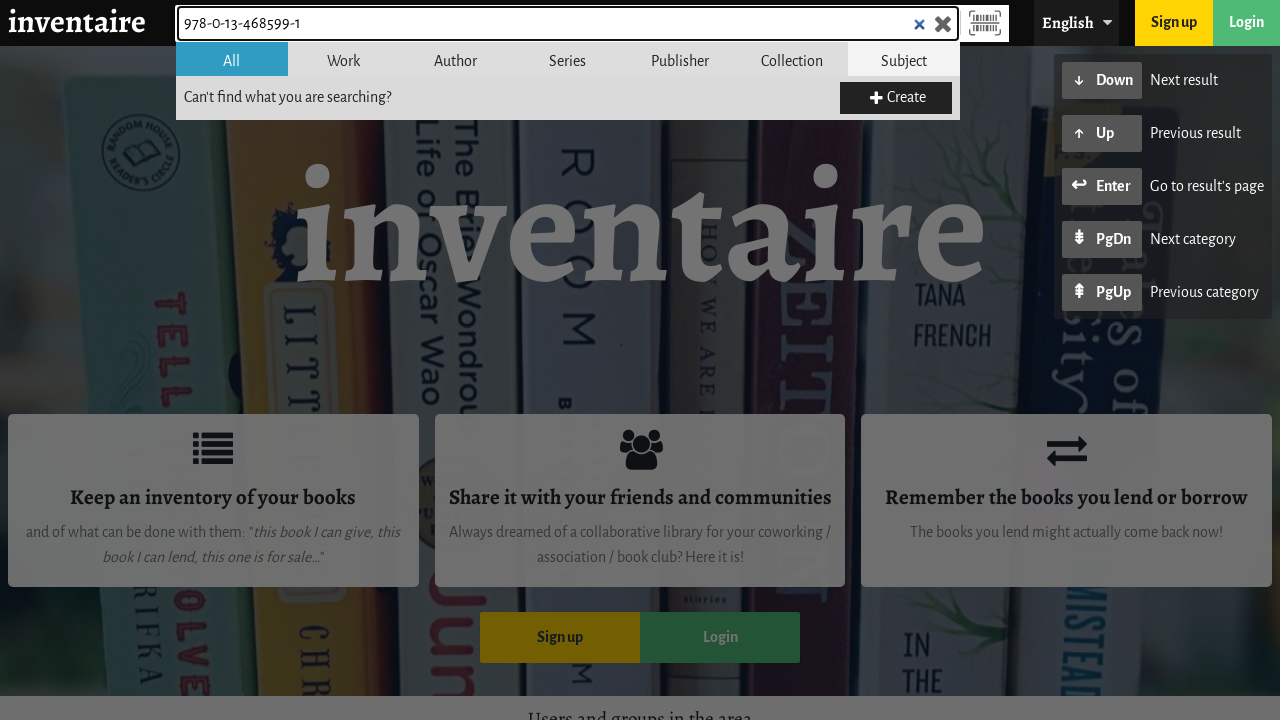

Search results appeared after ISBN search
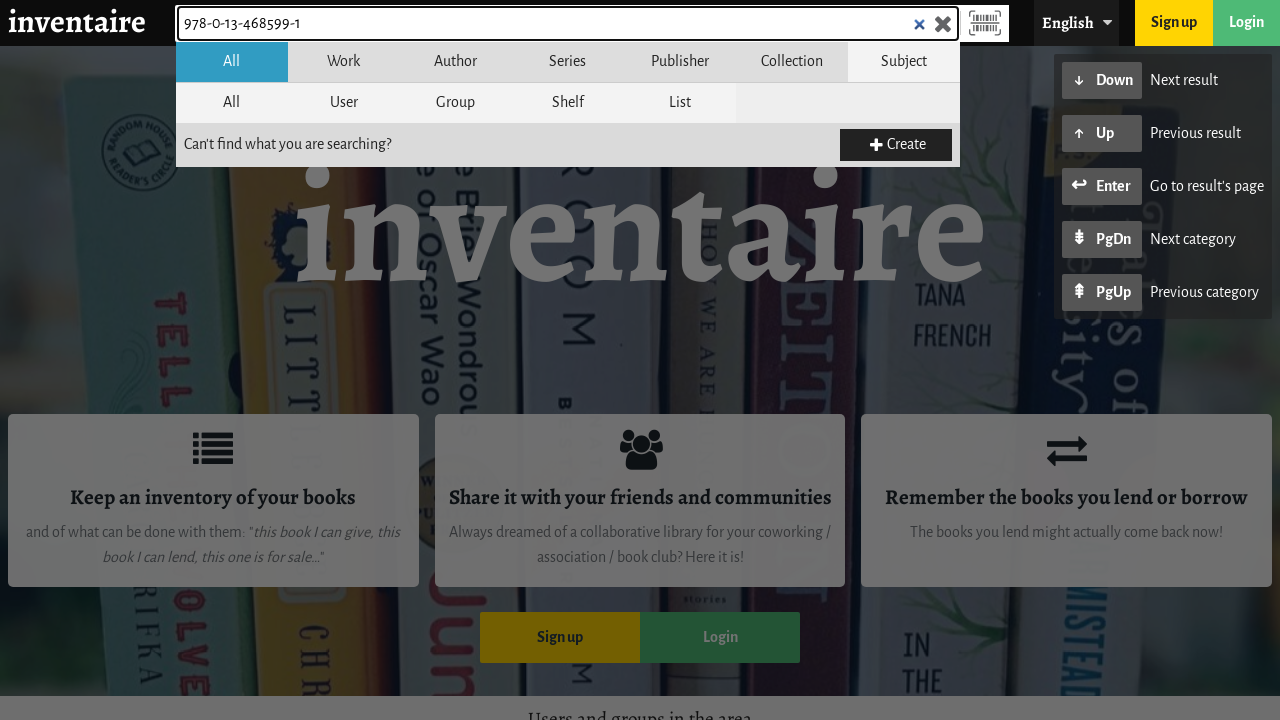

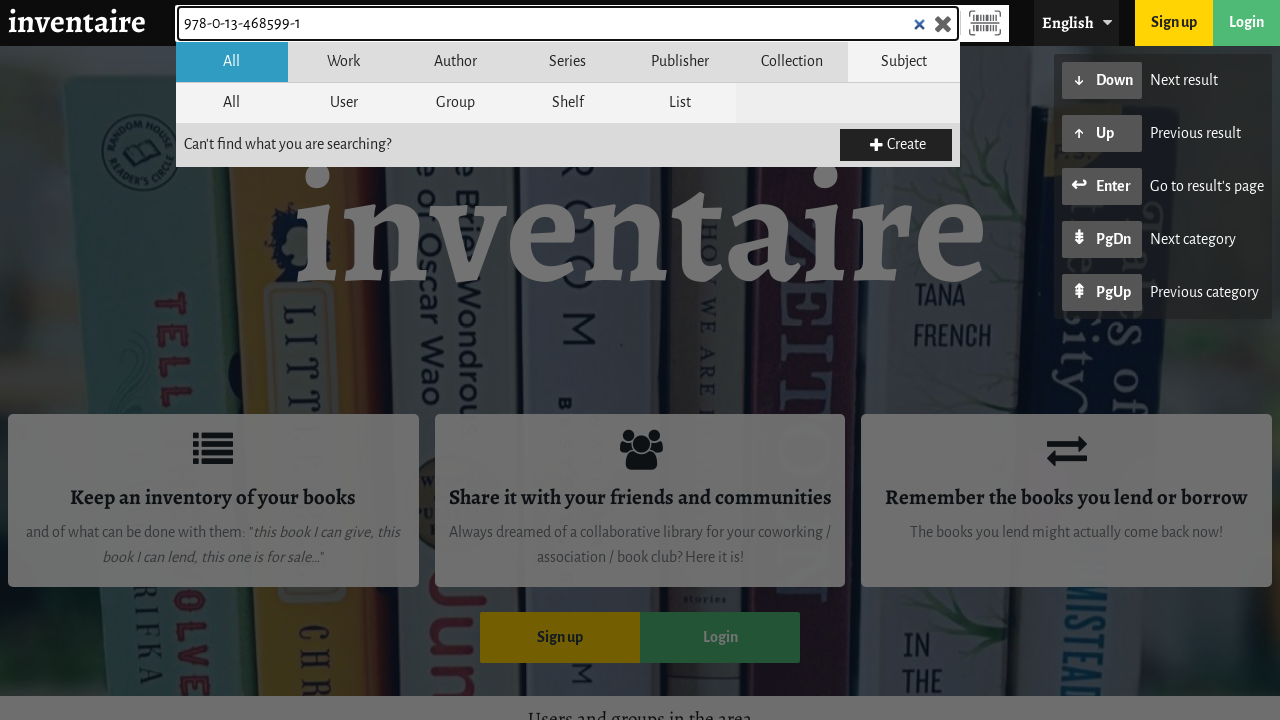